Tests API response modification by intercepting a fruits API endpoint, fetching the original response, adding a new "Coconut" item to the existing data, and verifying all items including the new one appear on the page.

Starting URL: https://demo.playwright.dev/api-mocking

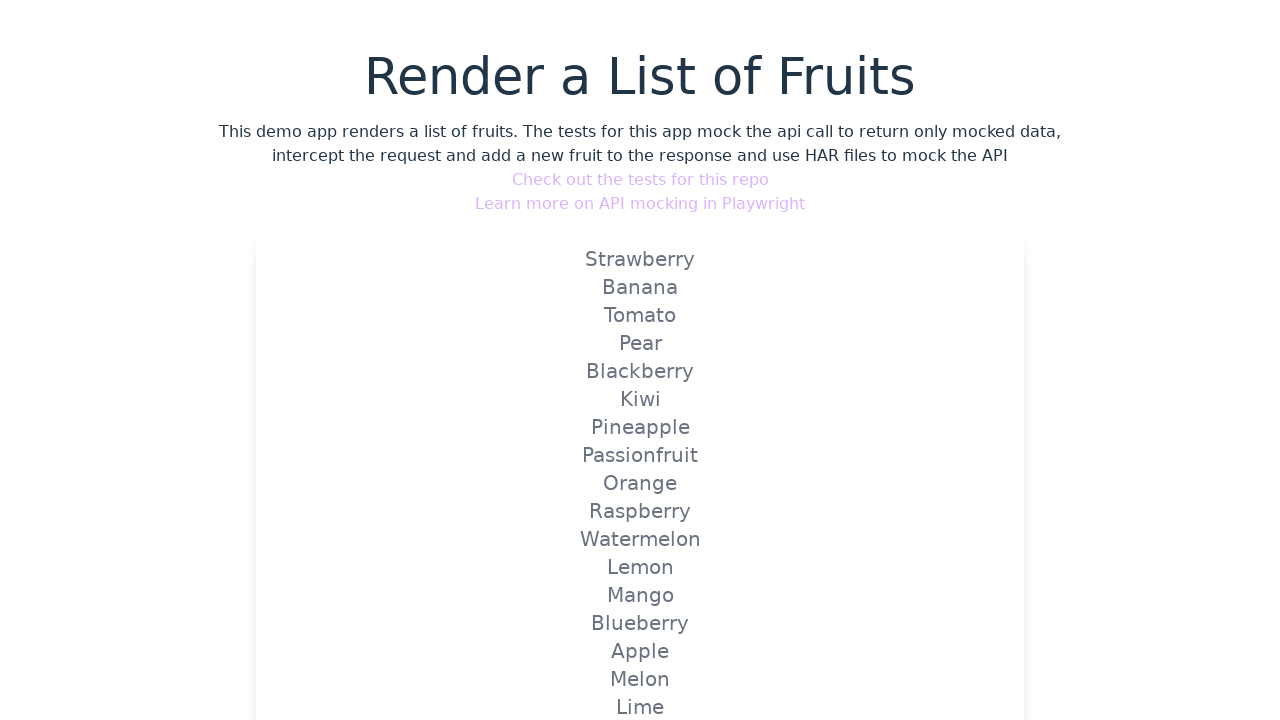

Set up route to intercept and modify the fruits API endpoint, adding Coconut to the response
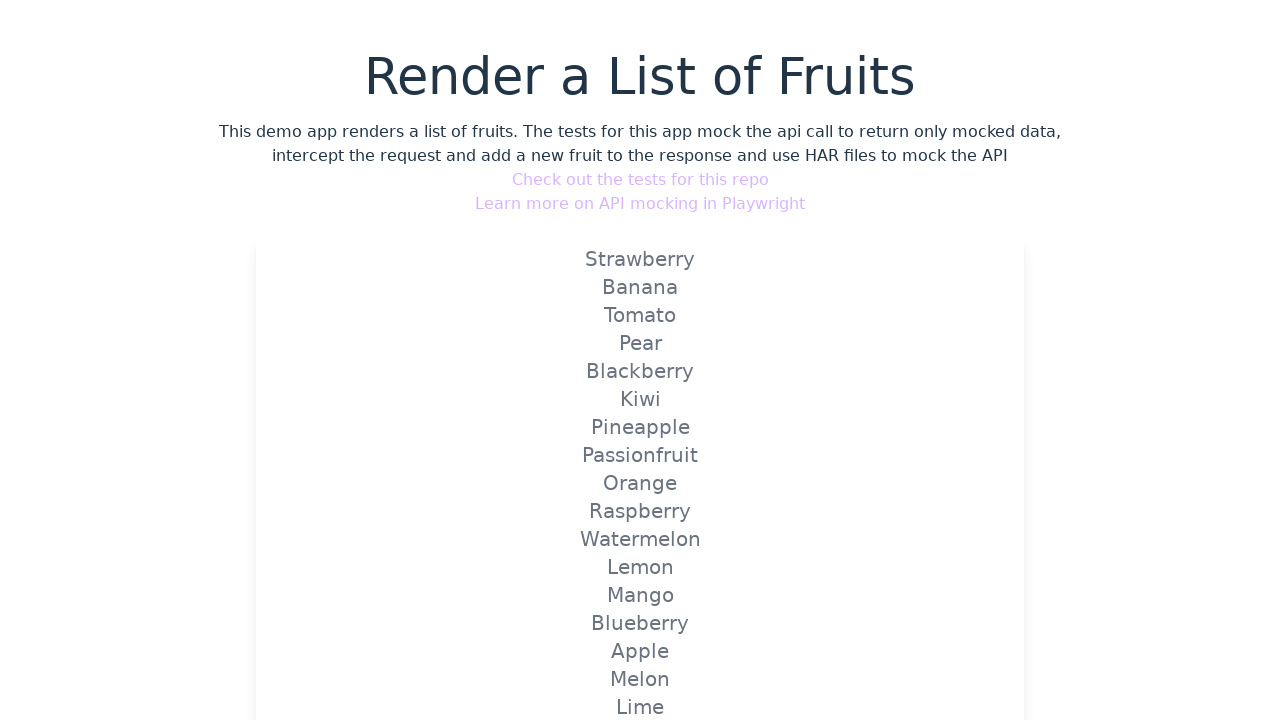

Navigated to the API mocking demo page
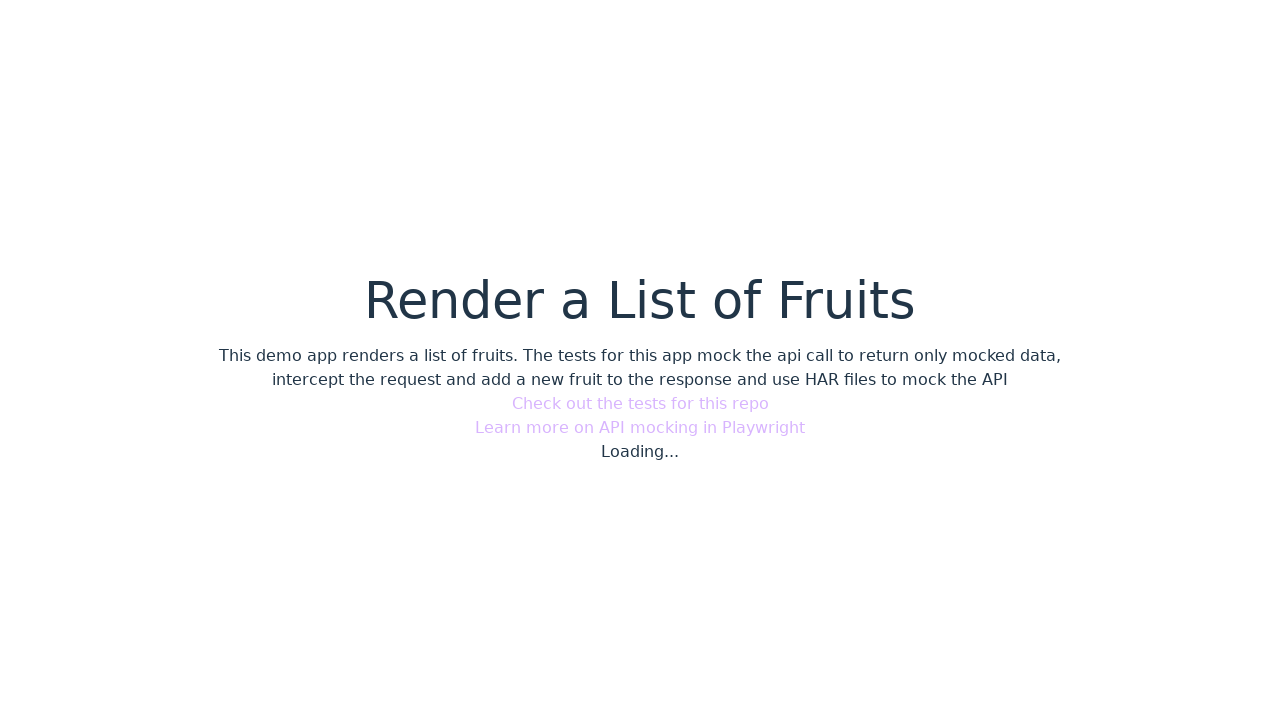

Verified 'Strawberry' is visible on the page
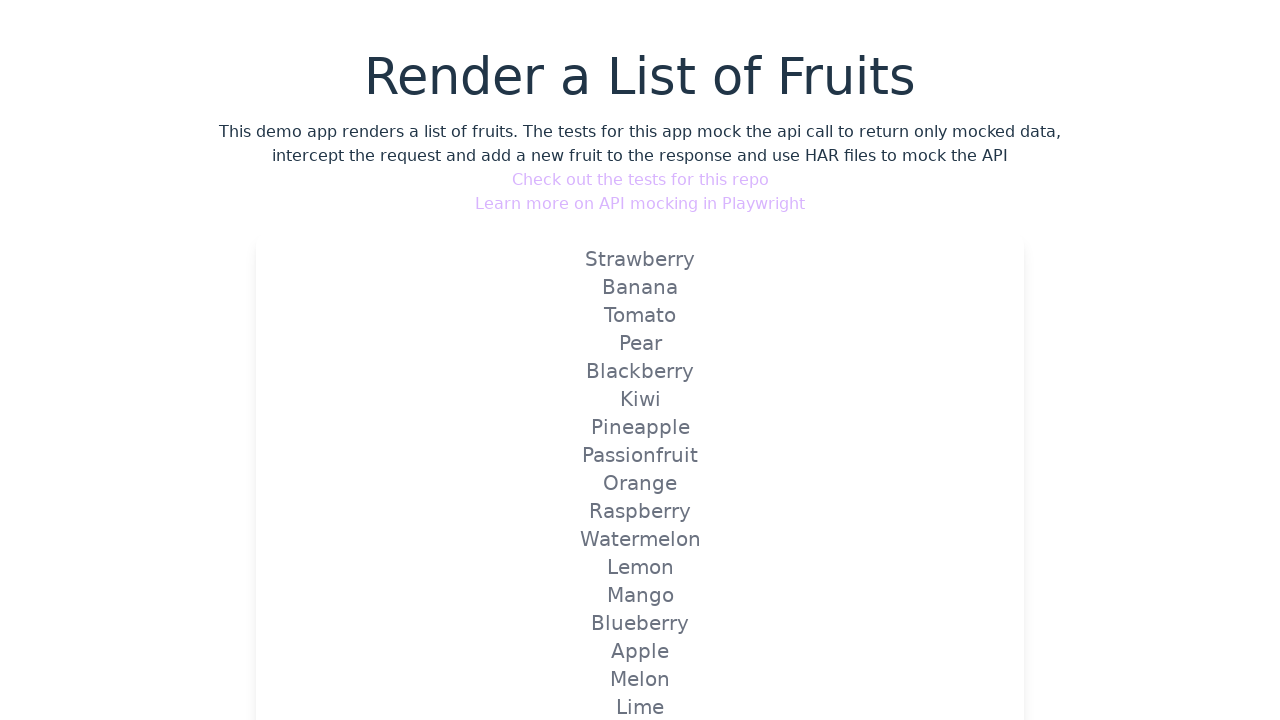

Verified 'Banana' is visible on the page
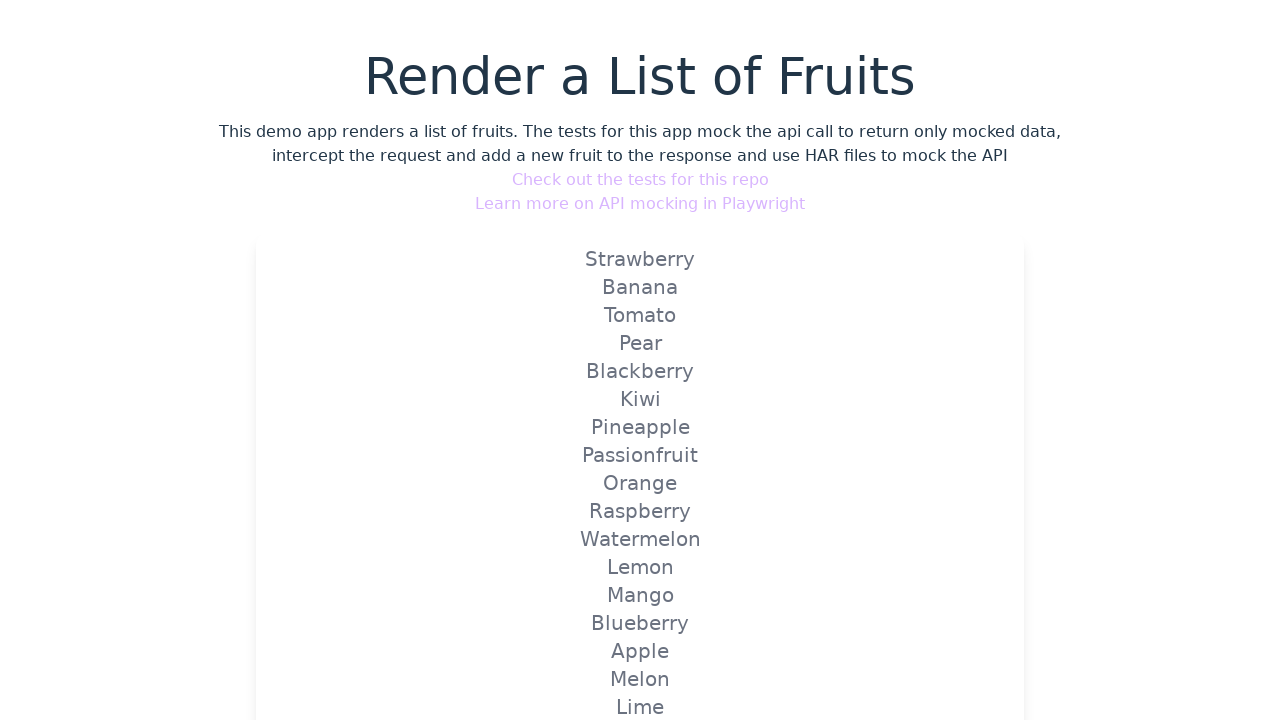

Verified 'Tomato' is visible on the page
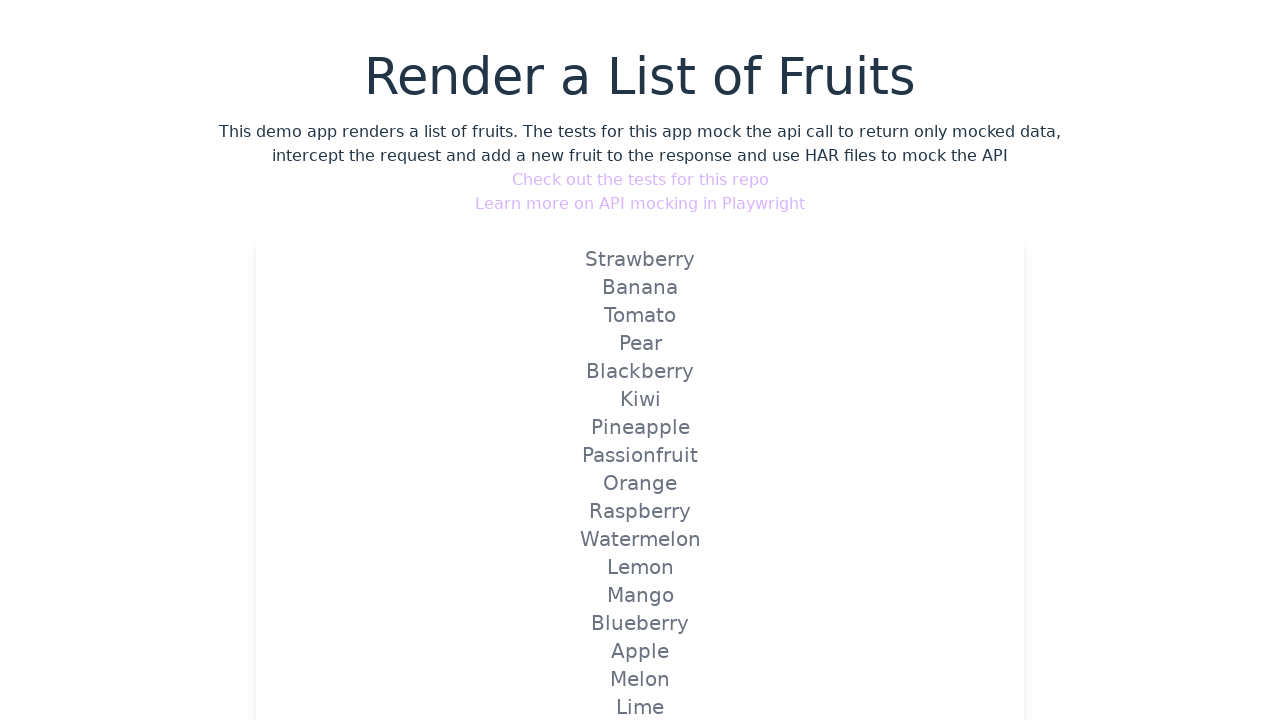

Verified 'Pear' is visible on the page
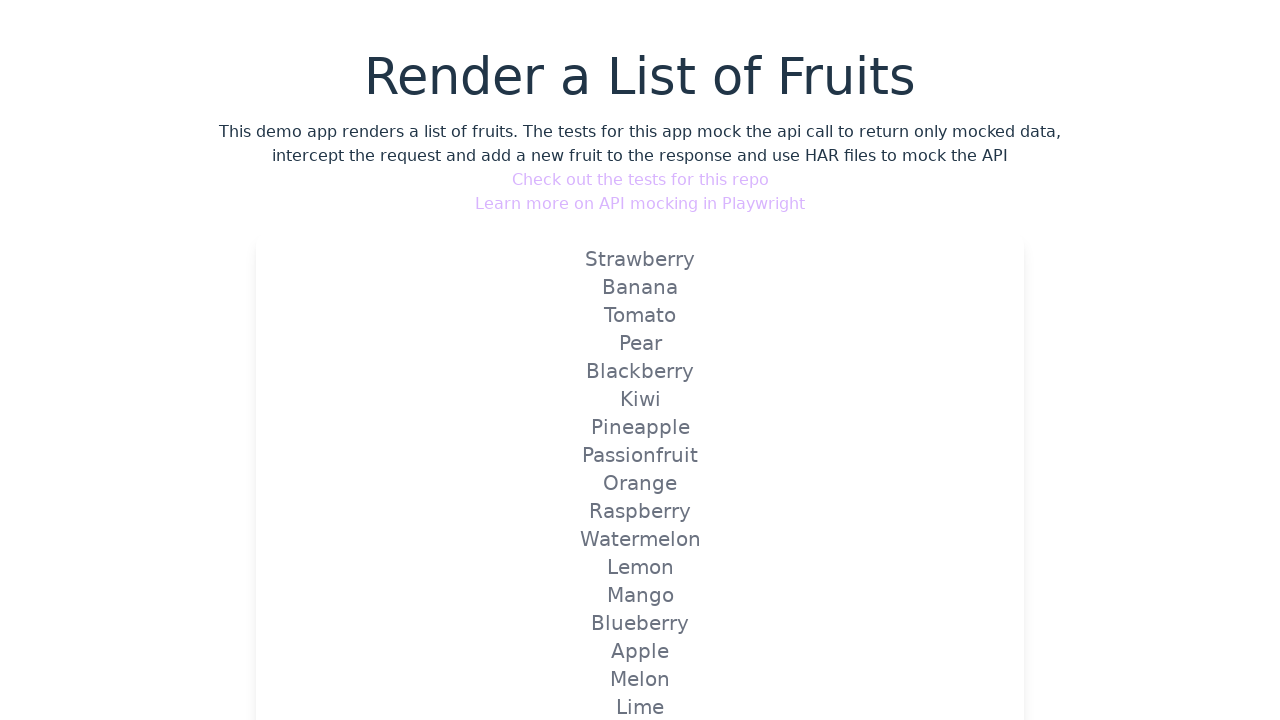

Verified 'Blackberry' is visible on the page
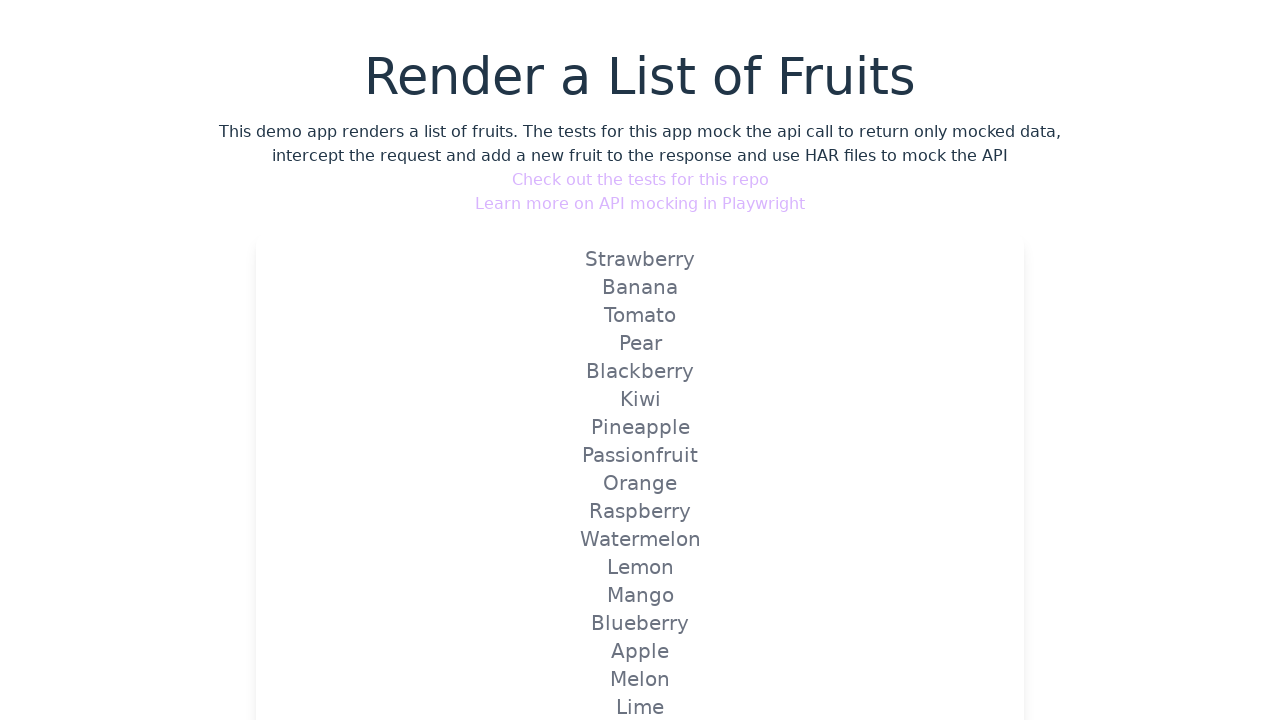

Verified 'Kiwi' is visible on the page
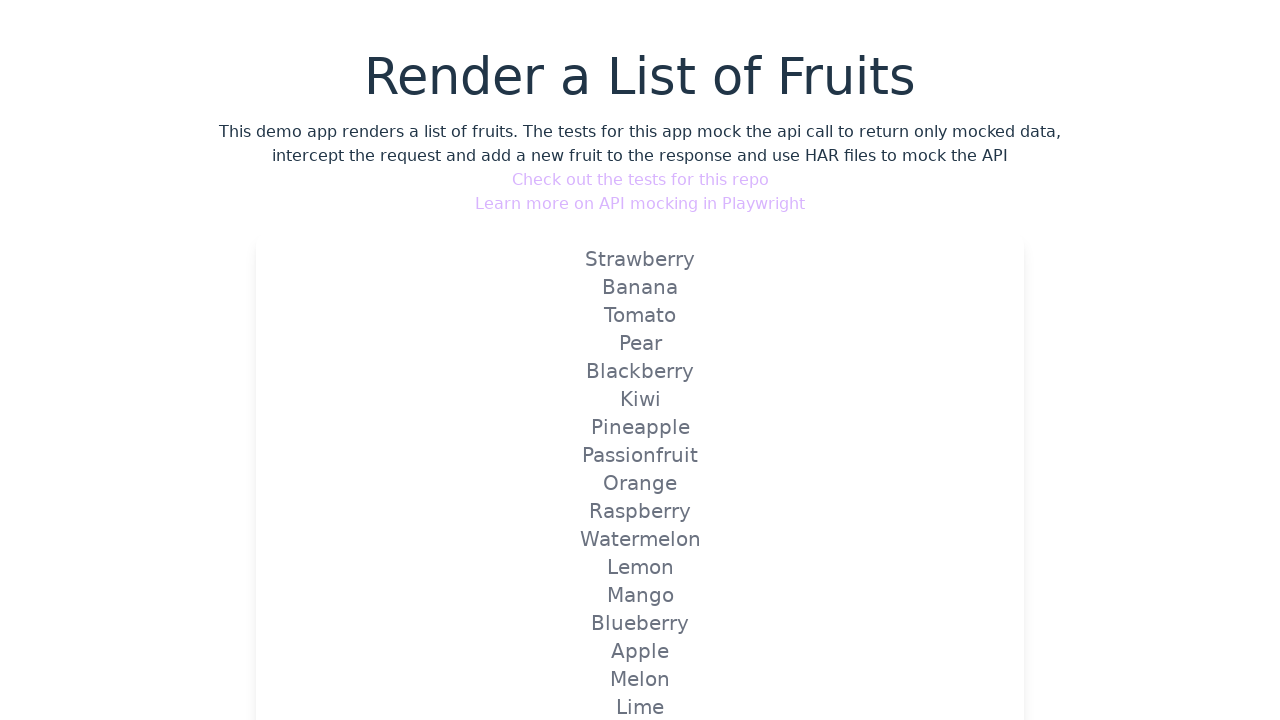

Verified 'Pineapple' is visible on the page
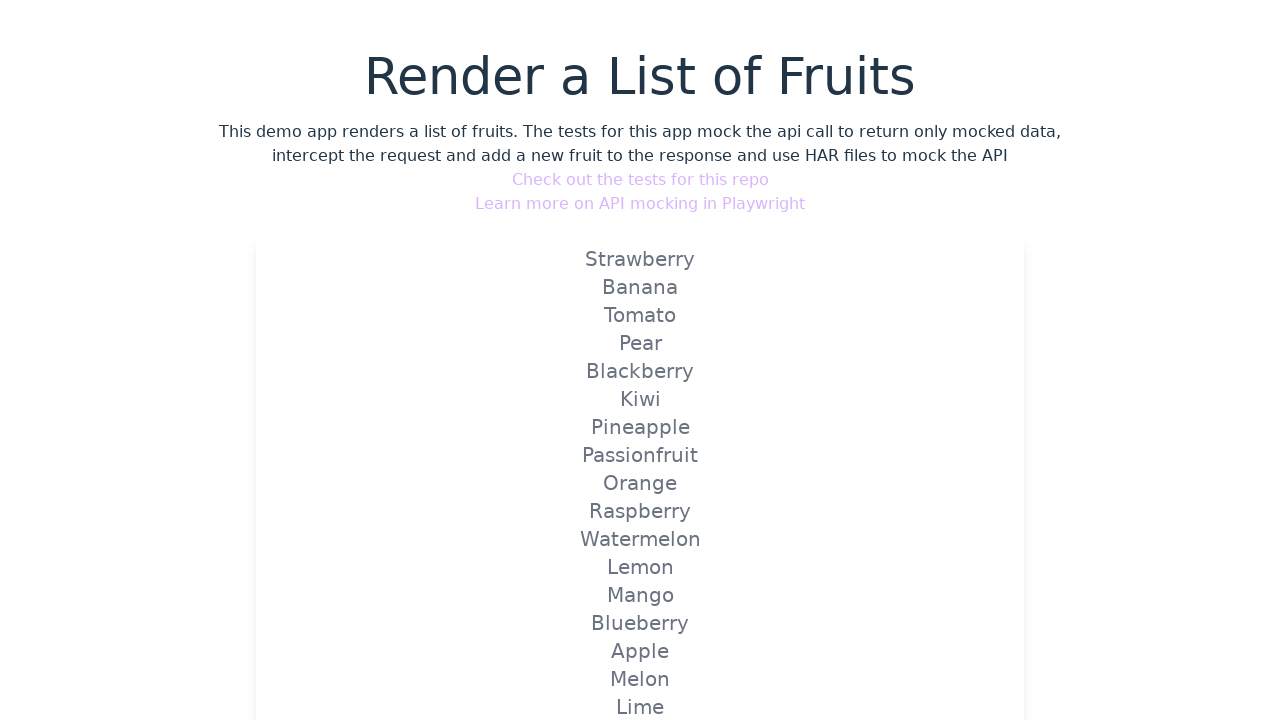

Verified 'Passionfruit' is visible on the page
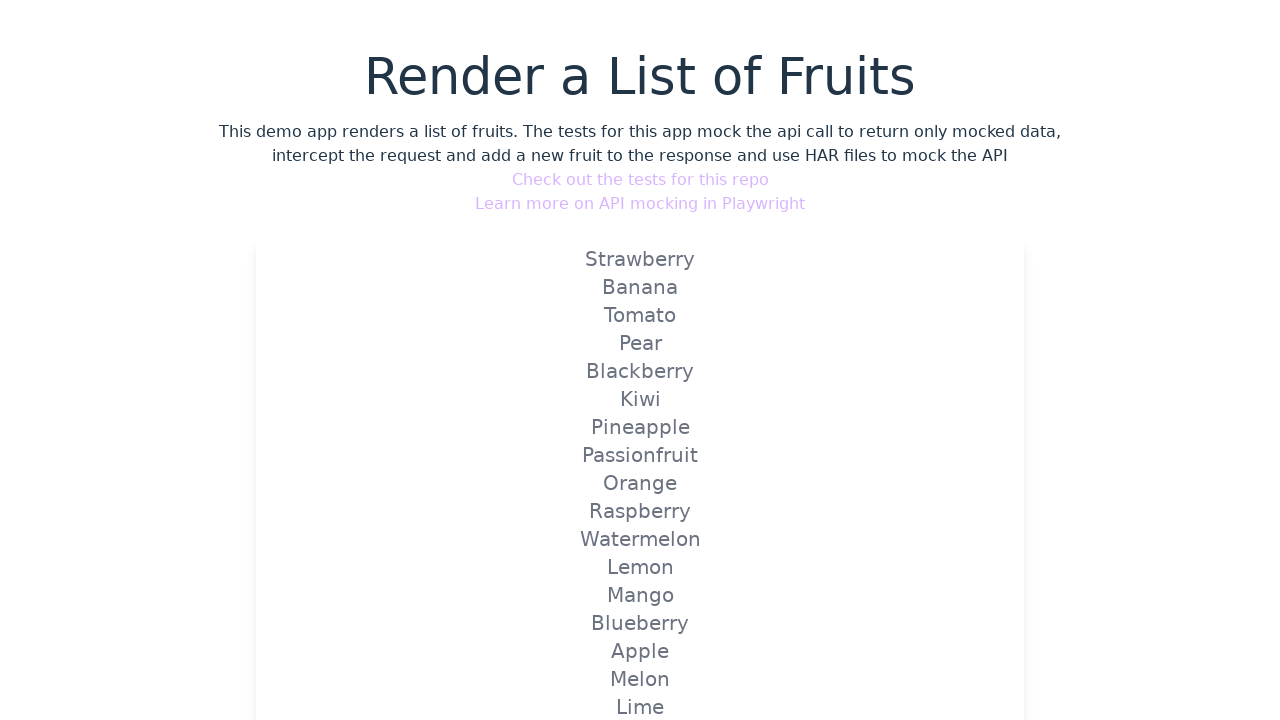

Verified 'Orange' is visible on the page
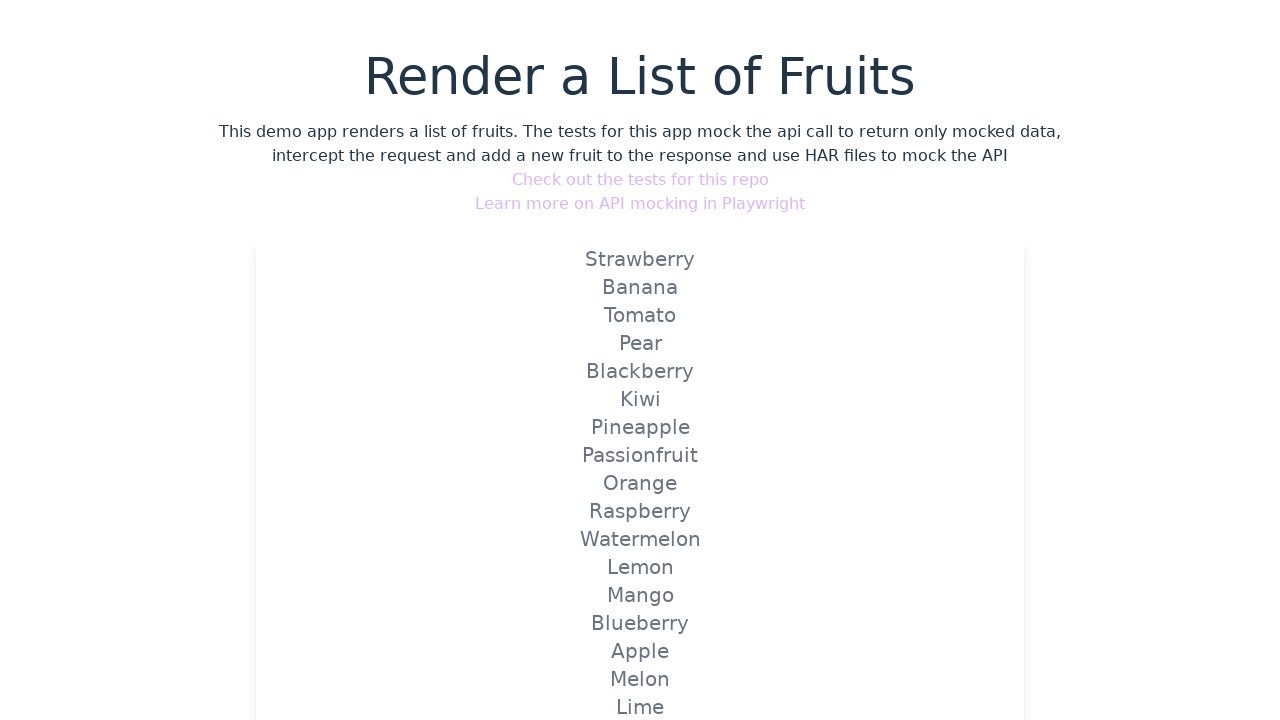

Verified 'Raspberry' is visible on the page
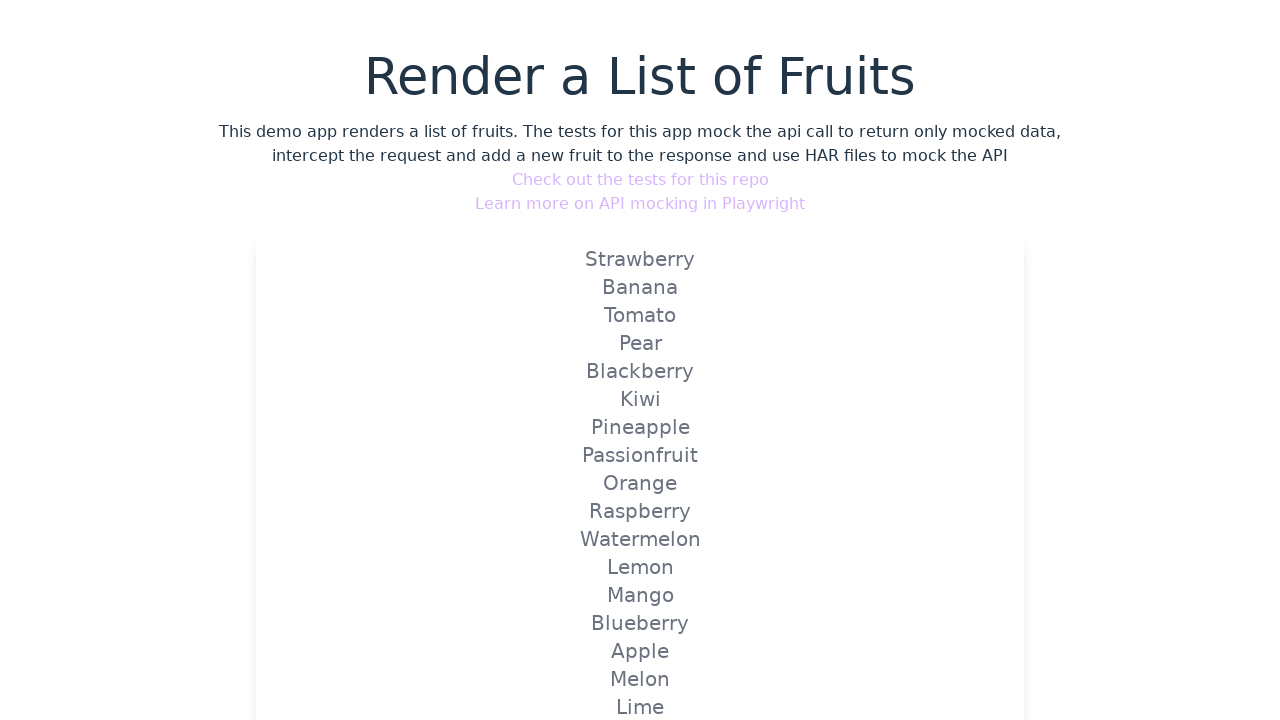

Verified 'Watermelon' is visible on the page
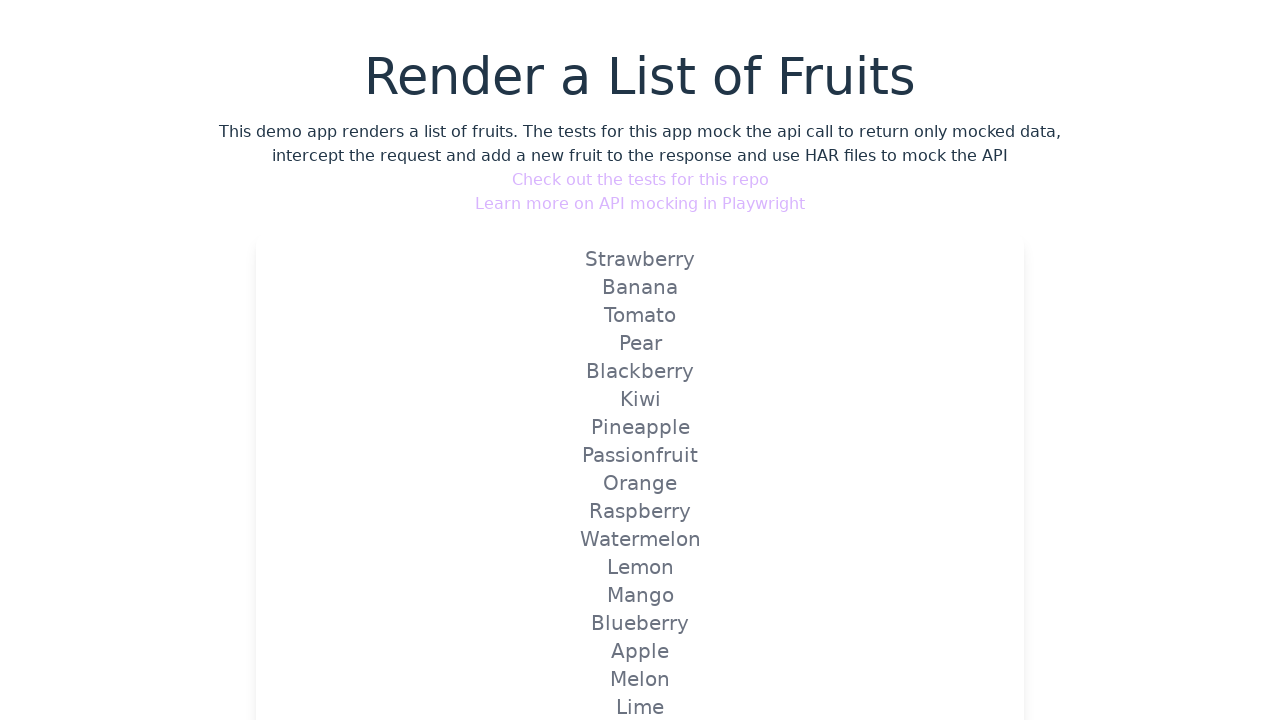

Verified 'Lemon' is visible on the page
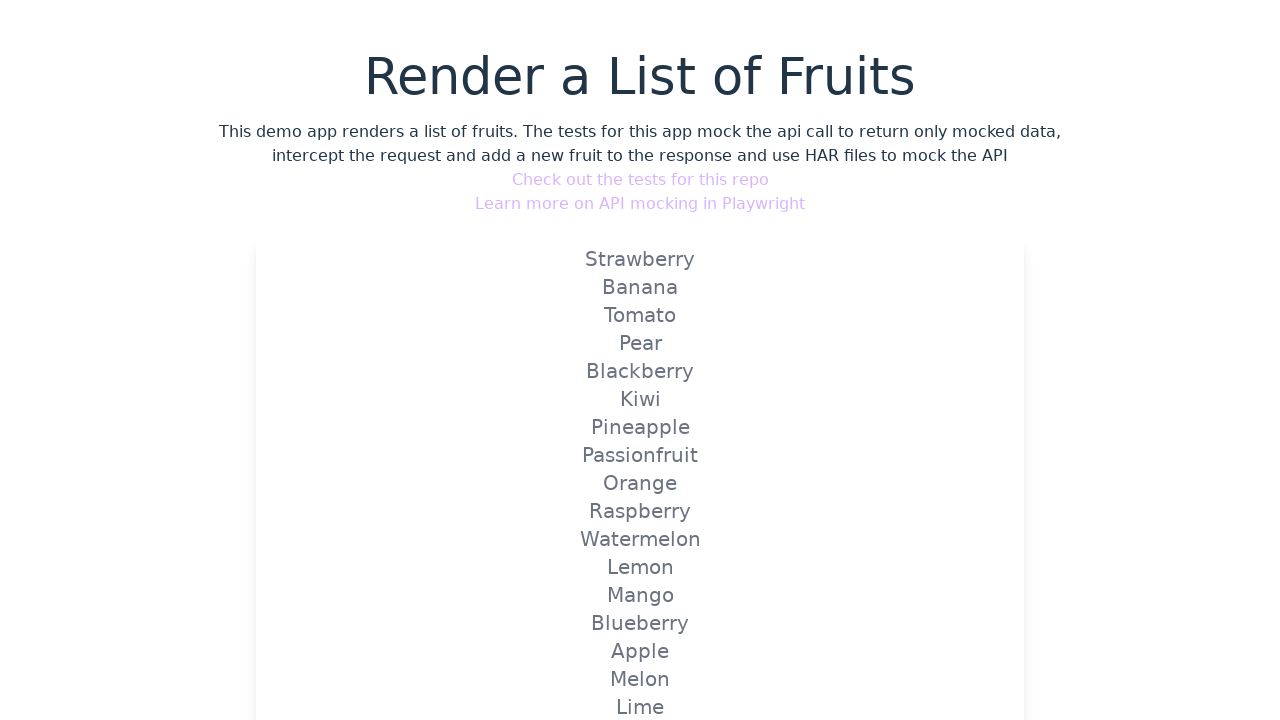

Verified 'Mango' is visible on the page
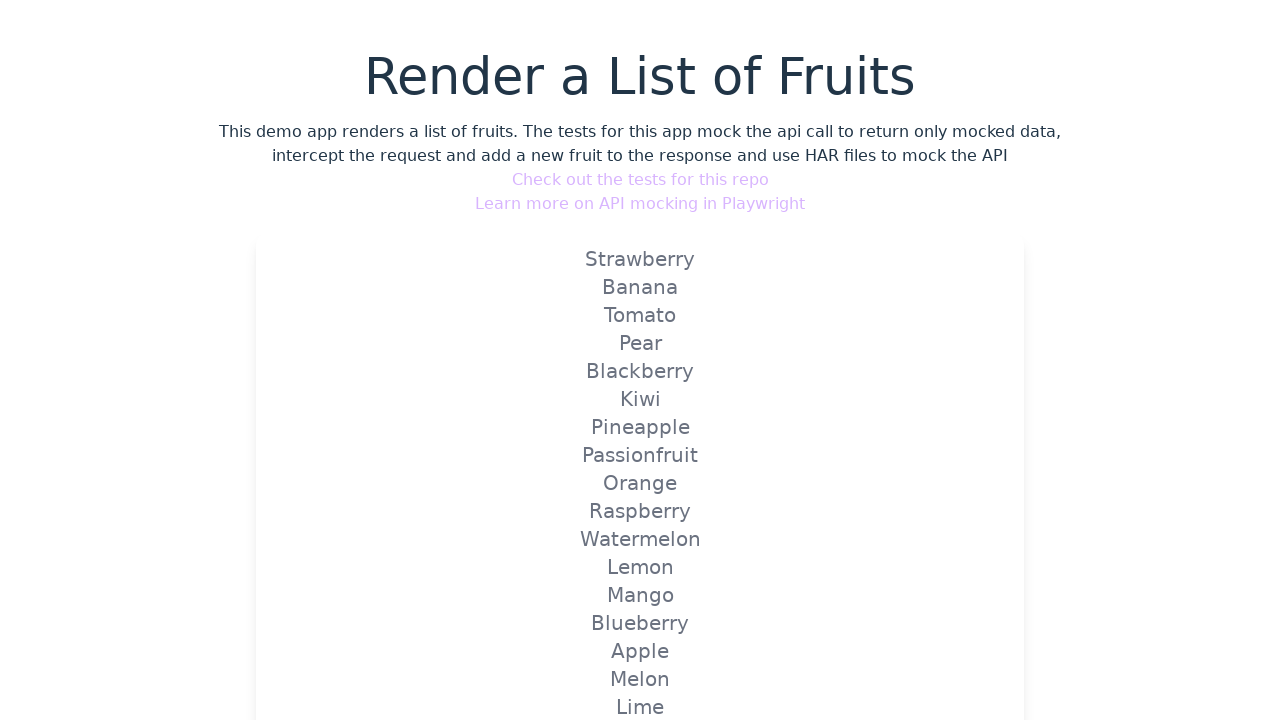

Verified 'Blueberry' is visible on the page
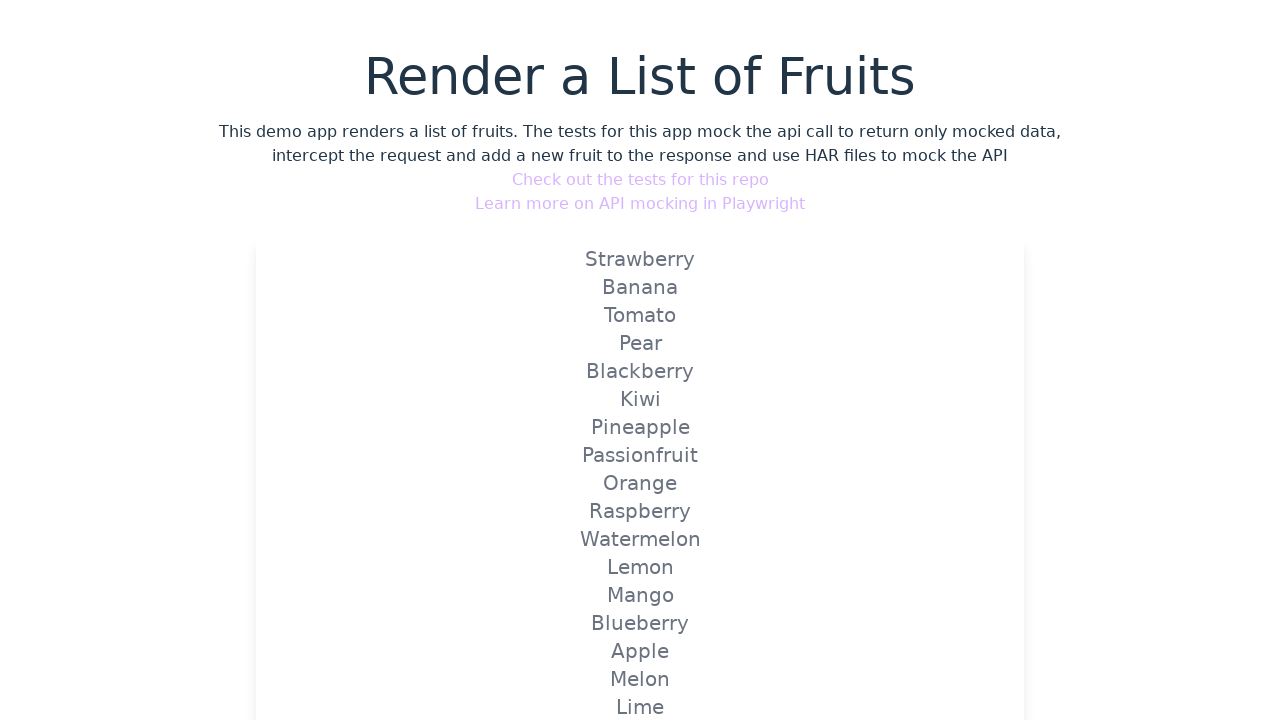

Verified 'Apple' is visible on the page
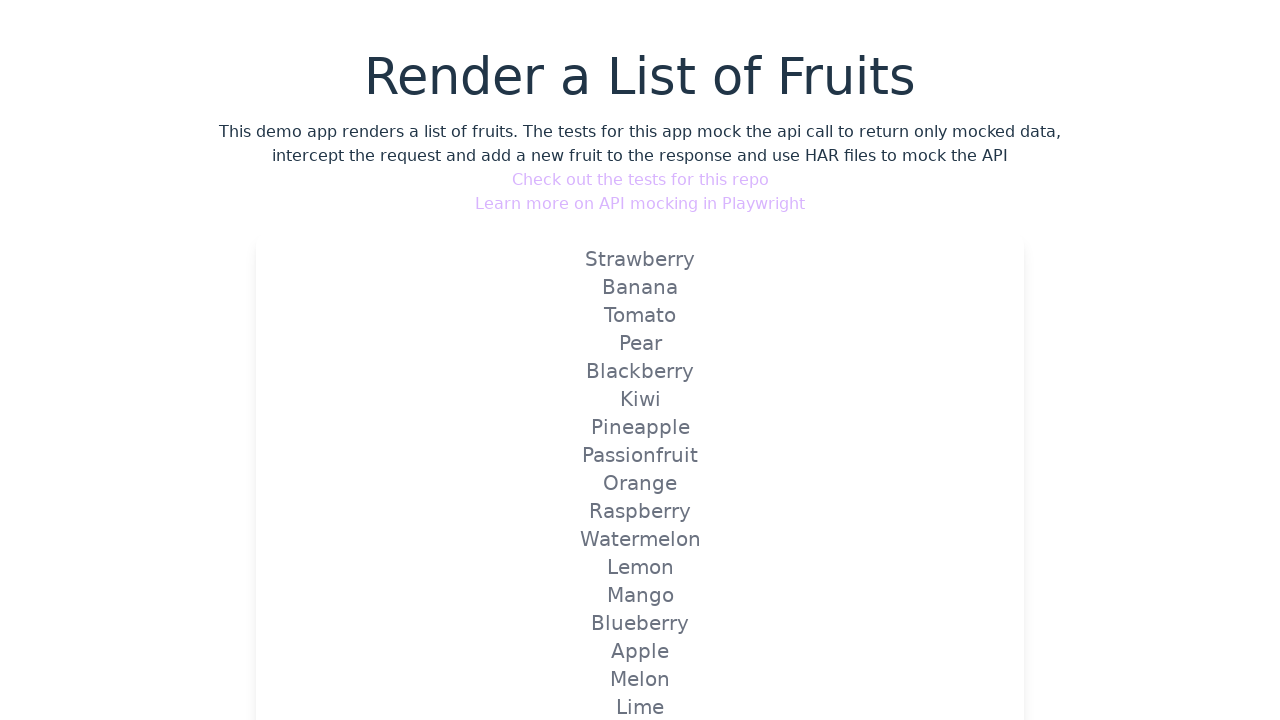

Verified 'Melon' is visible on the page
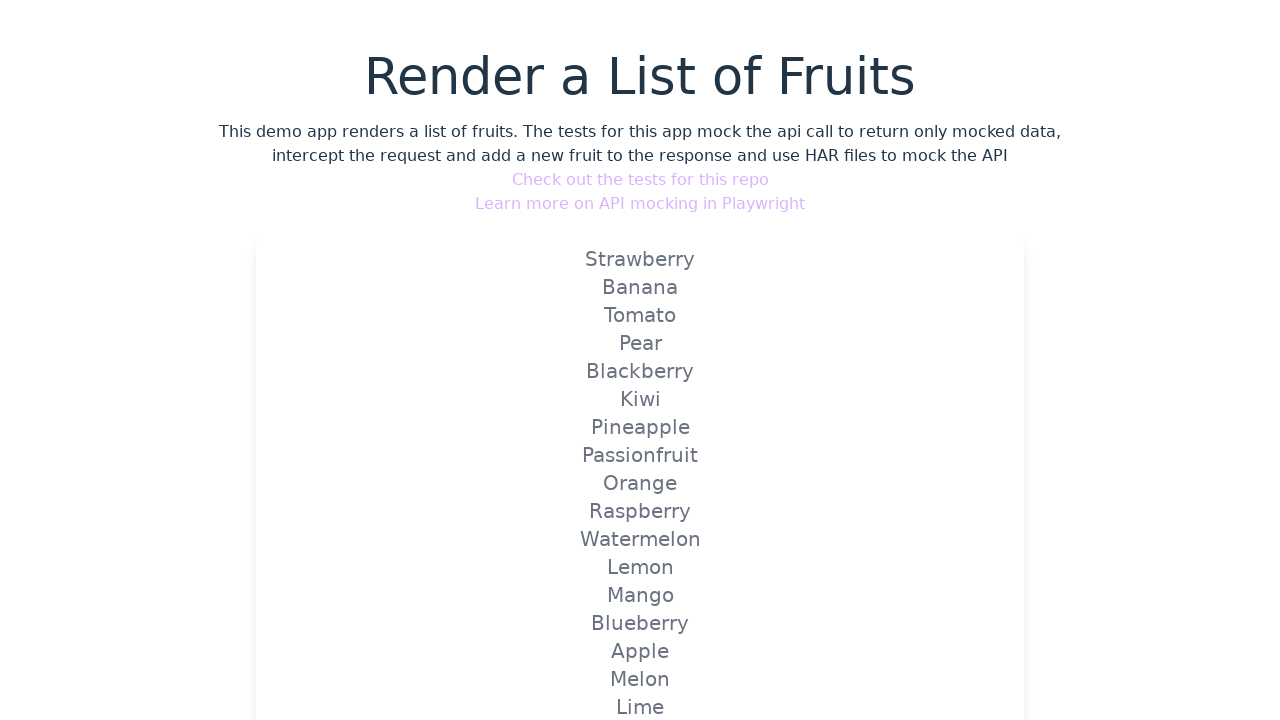

Verified 'Lime' is visible on the page
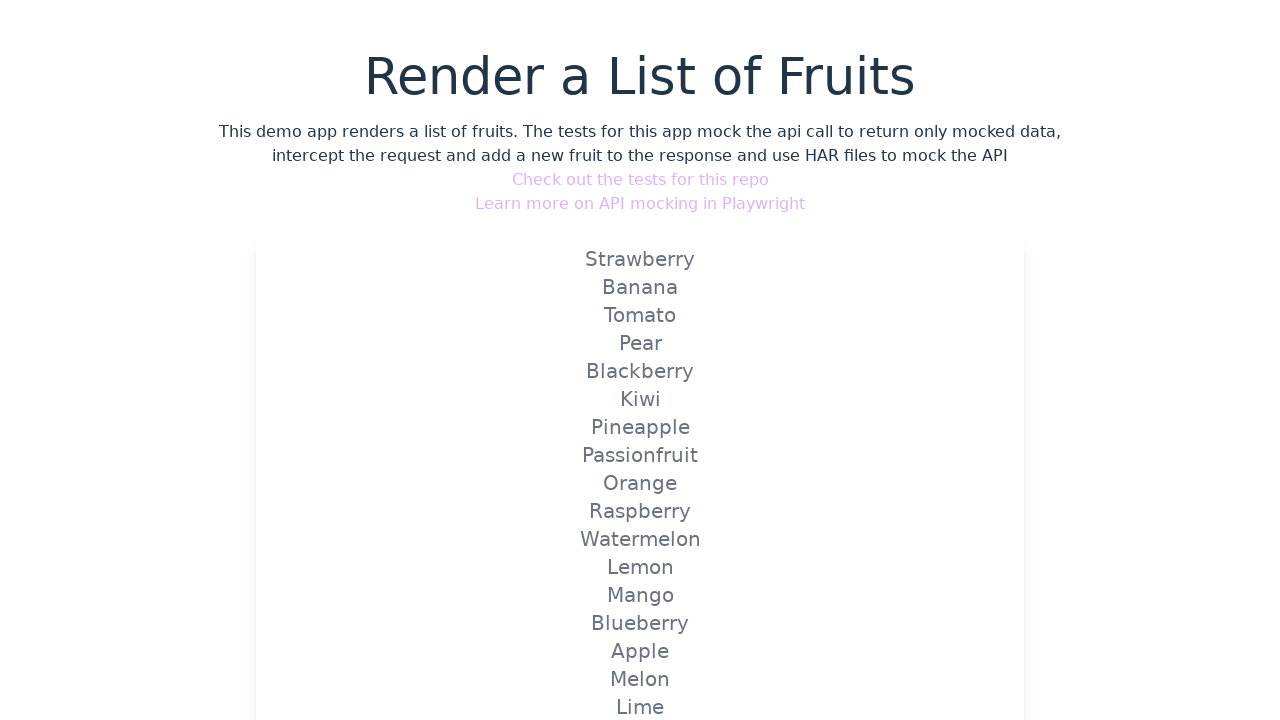

Verified 'Coconut' is visible on the page
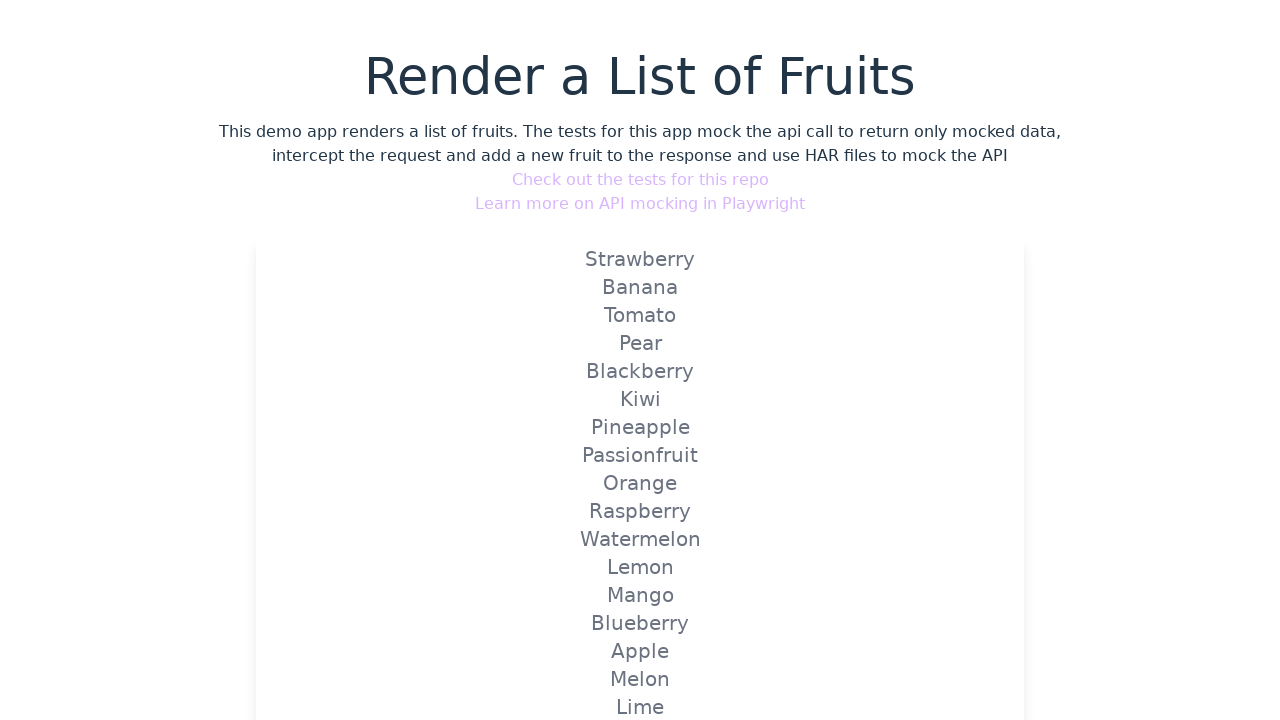

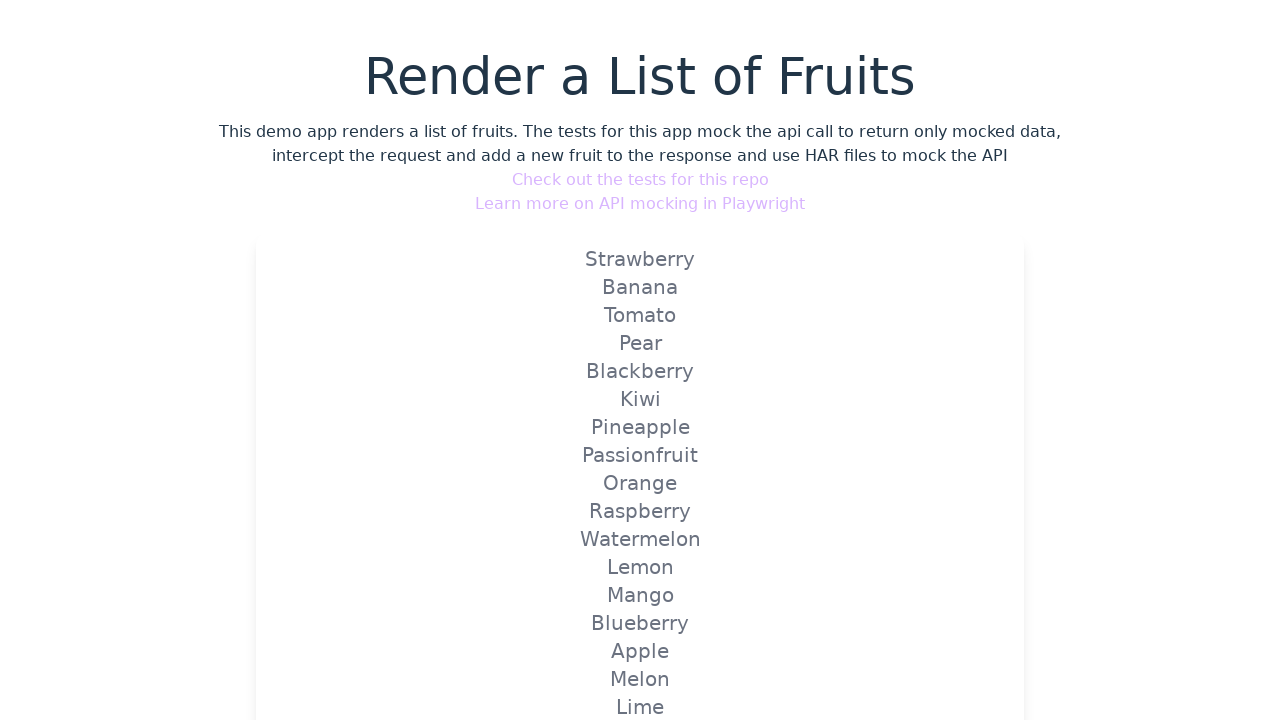